Tests checkbox functionality by clicking on checkboxes, verifying their state changes, and printing the checked attribute values.

Starting URL: https://the-internet.herokuapp.com/

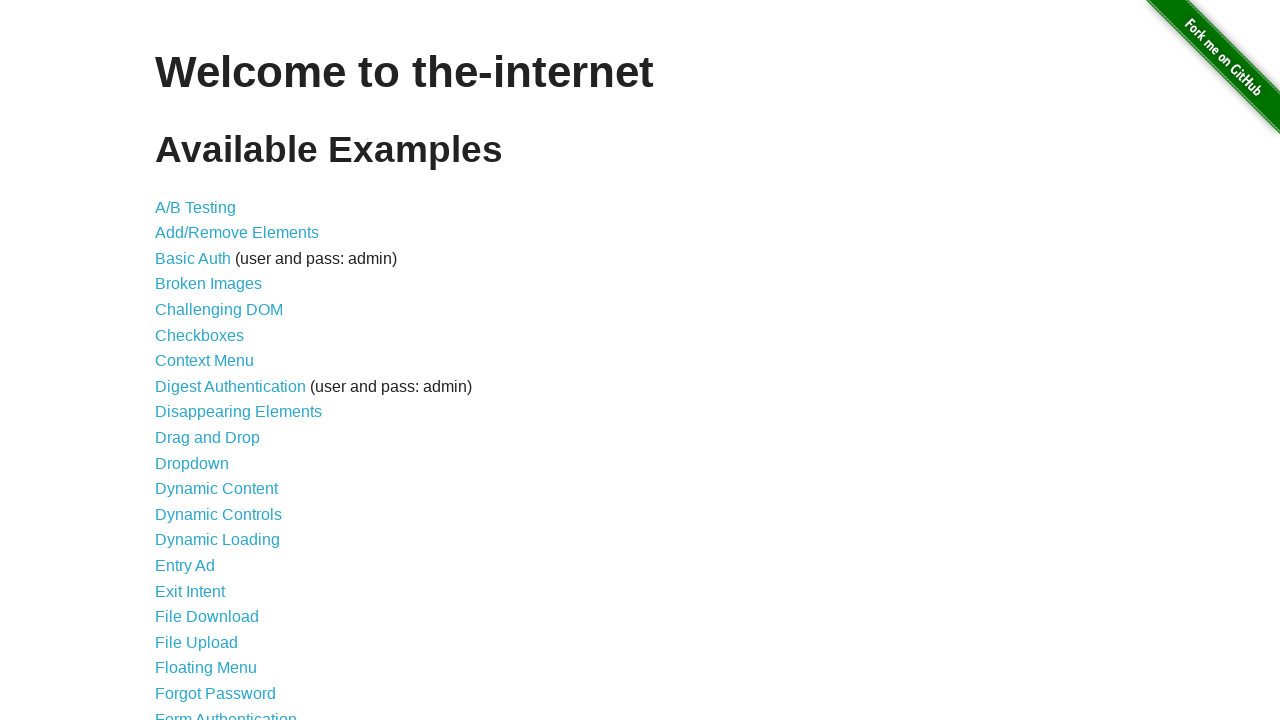

Clicked on Checkboxes link to navigate to checkbox test page at (200, 335) on a[href='/checkboxes']
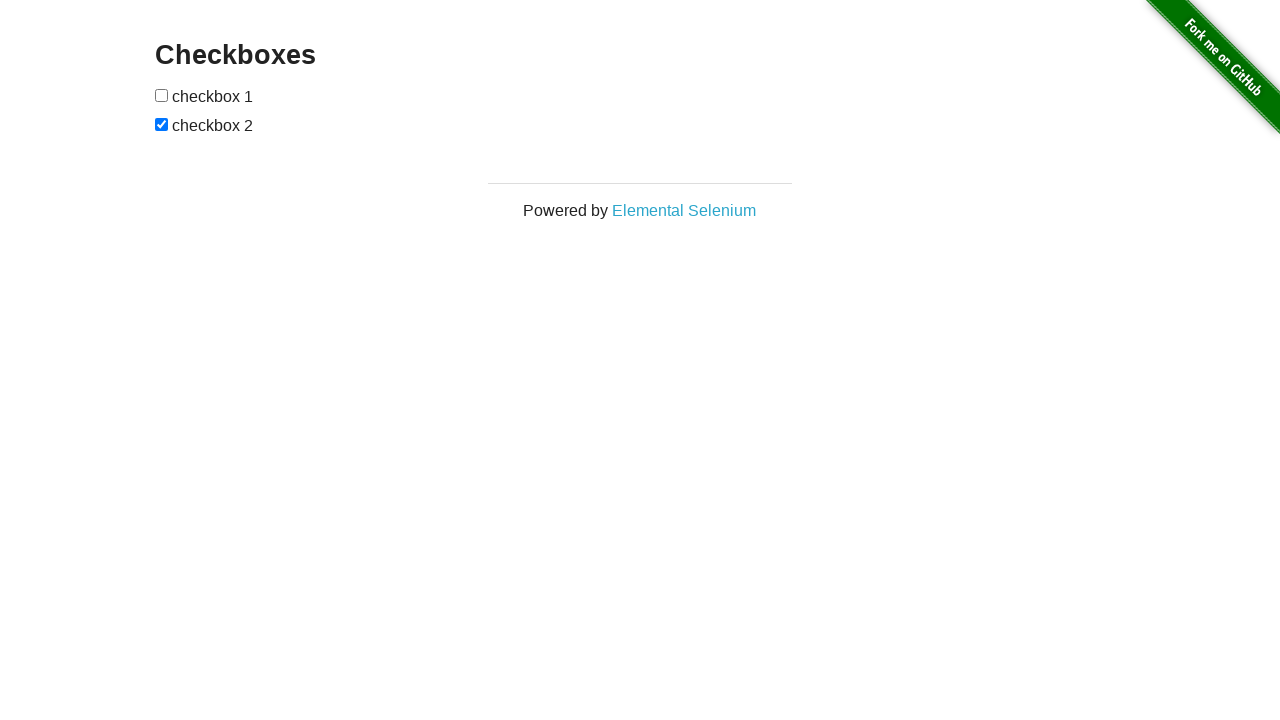

Located first checkbox element
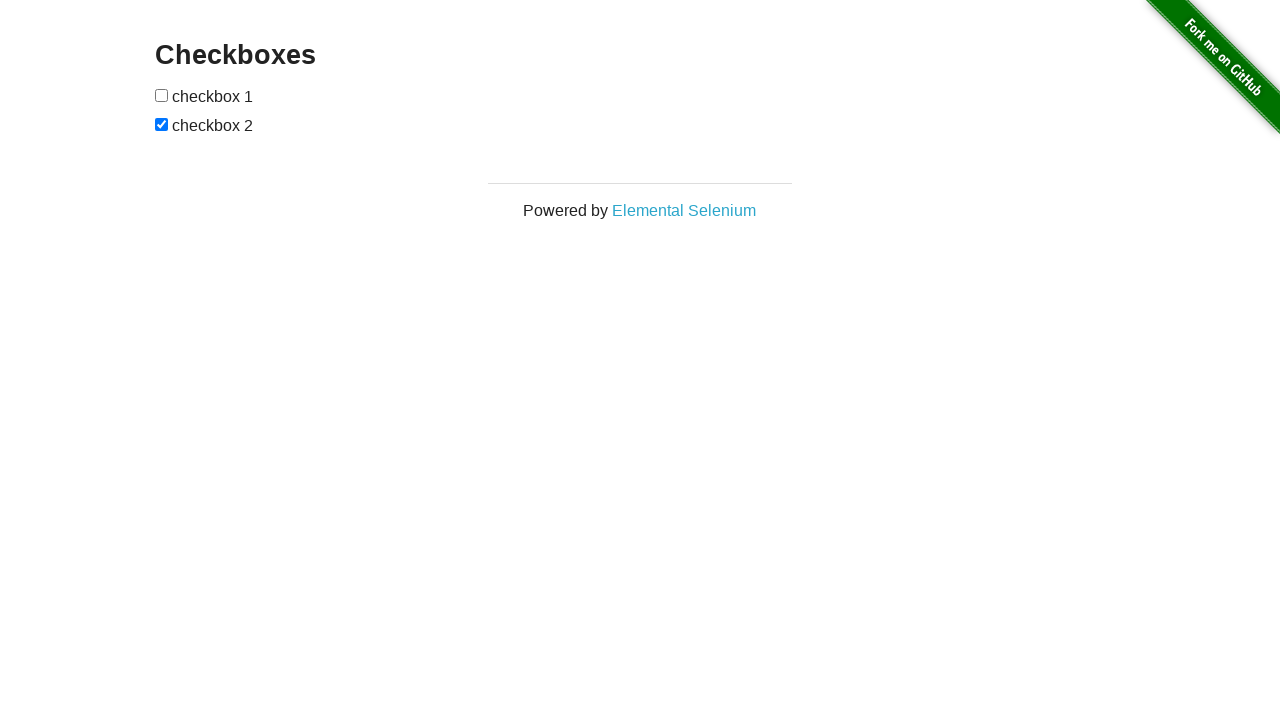

Located second checkbox element
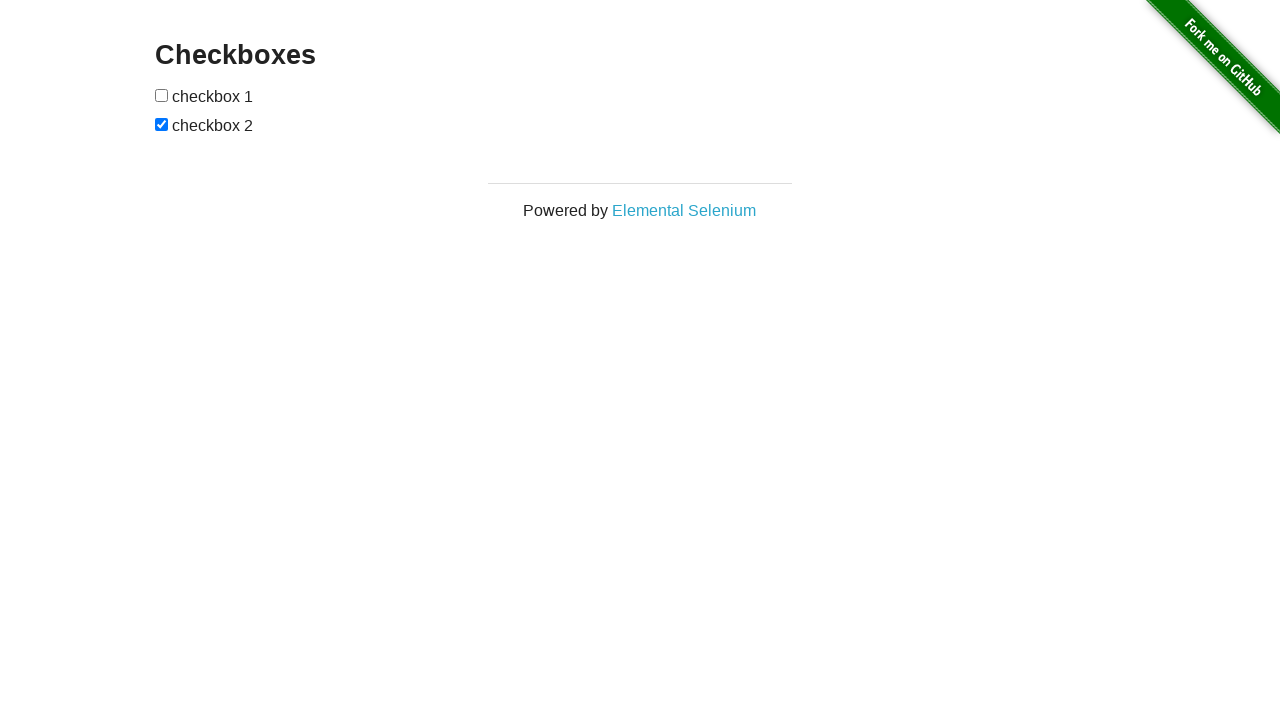

Clicked first checkbox at (162, 95) on xpath=//form[@id='checkboxes']/input[1]
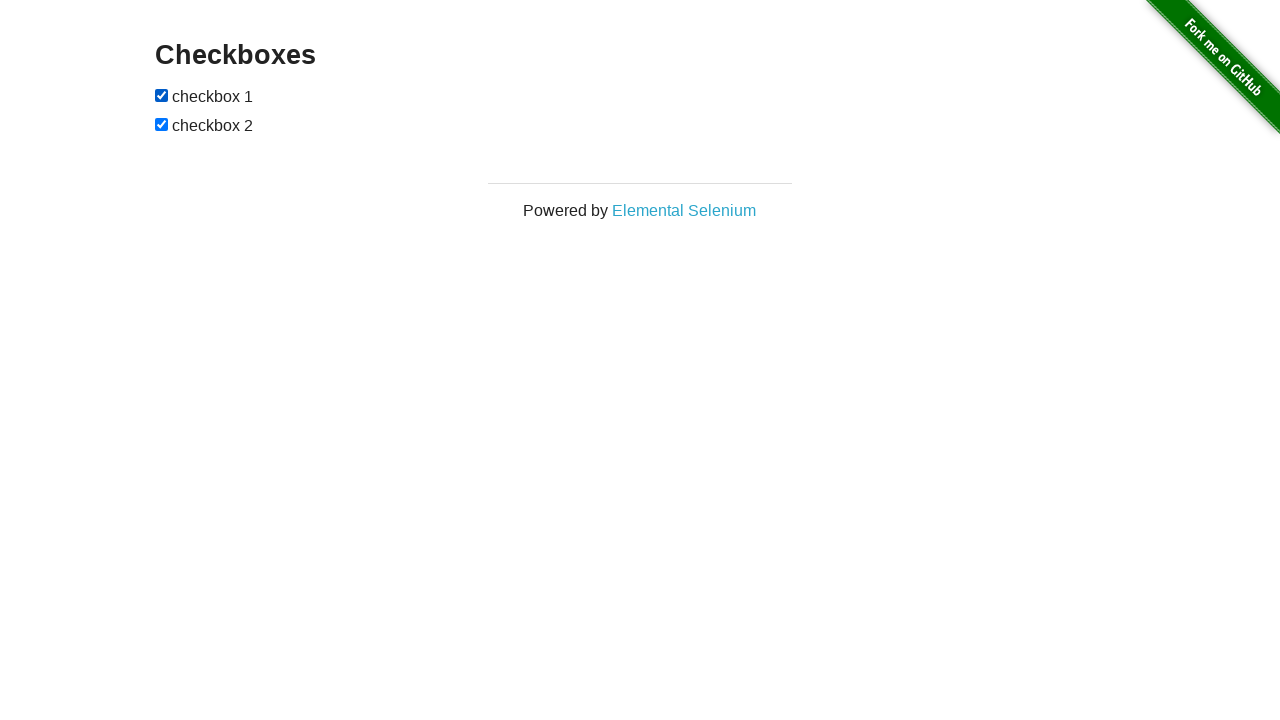

Verified first checkbox is attached to DOM
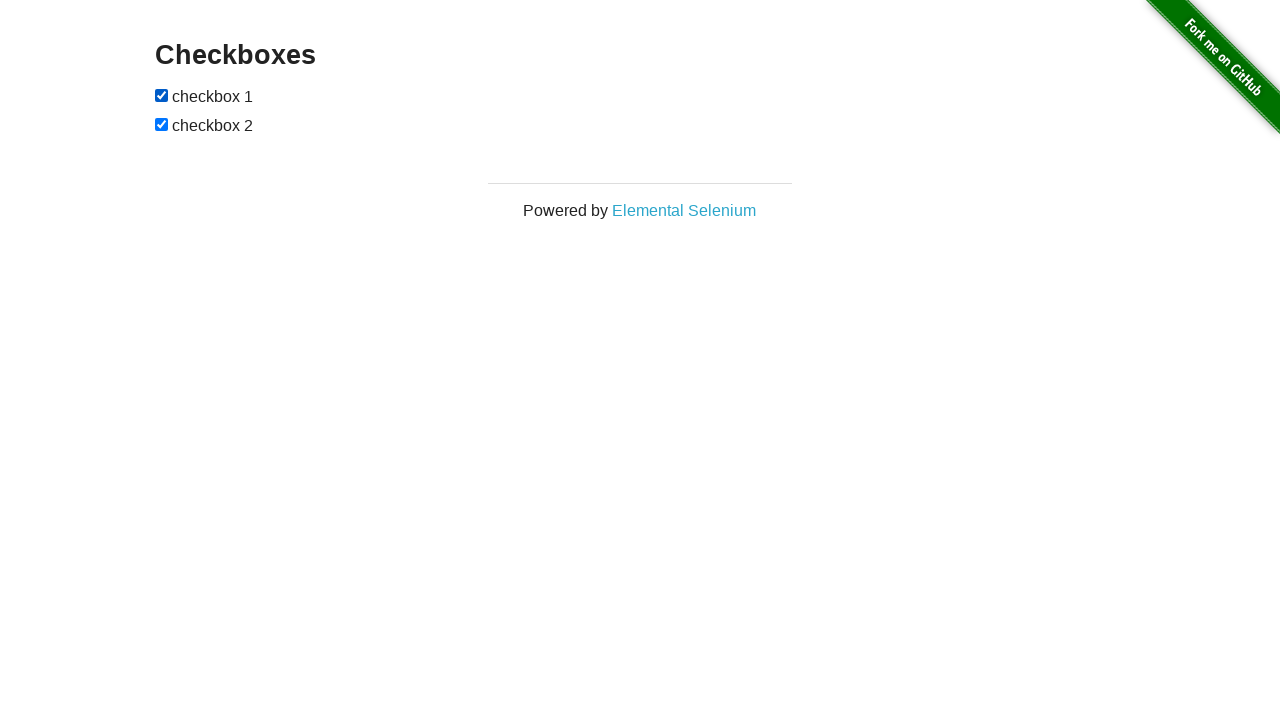

Clicked second checkbox at (162, 124) on xpath=//form[@id='checkboxes']/input[2]
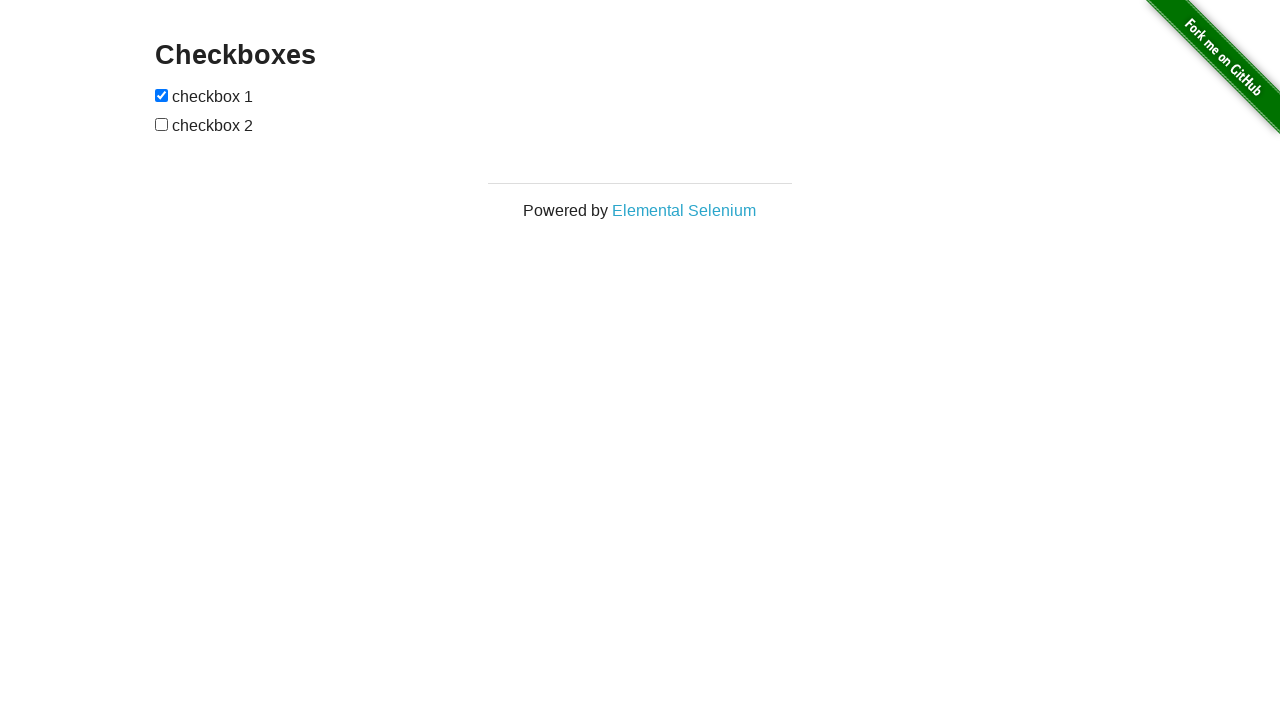

Verified second checkbox is attached to DOM
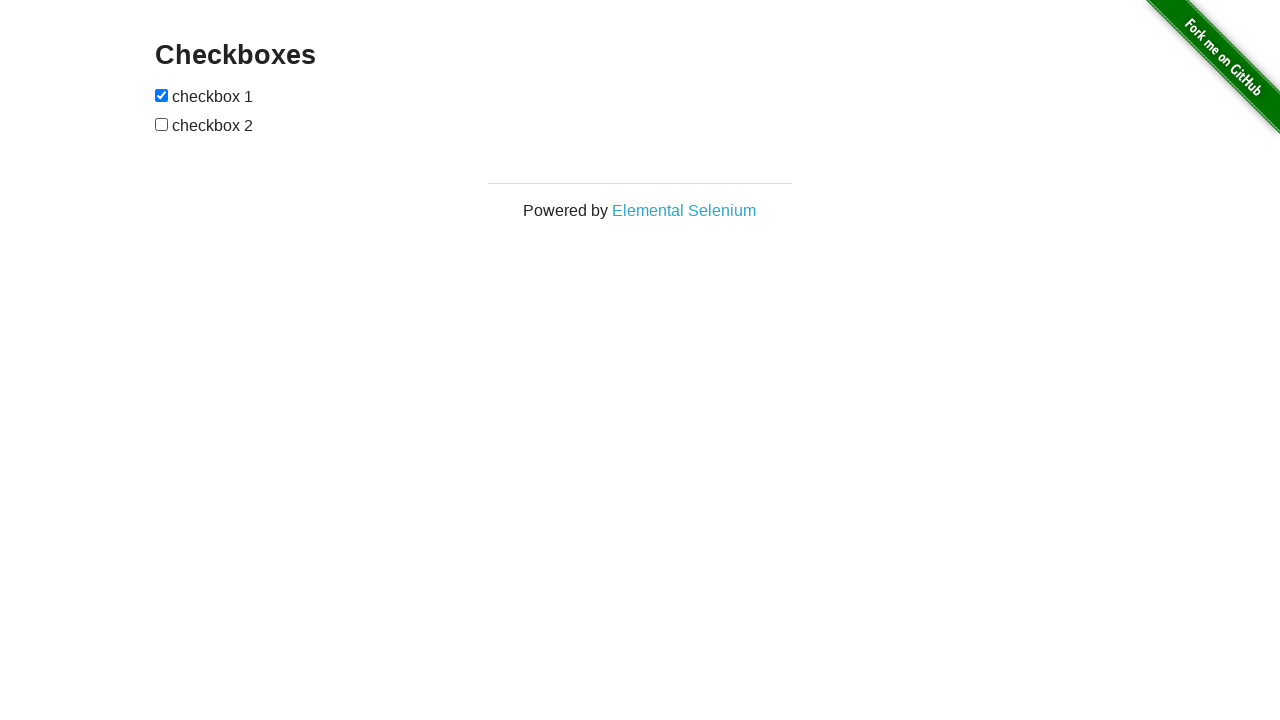

Verified checkboxes form is loaded and visible
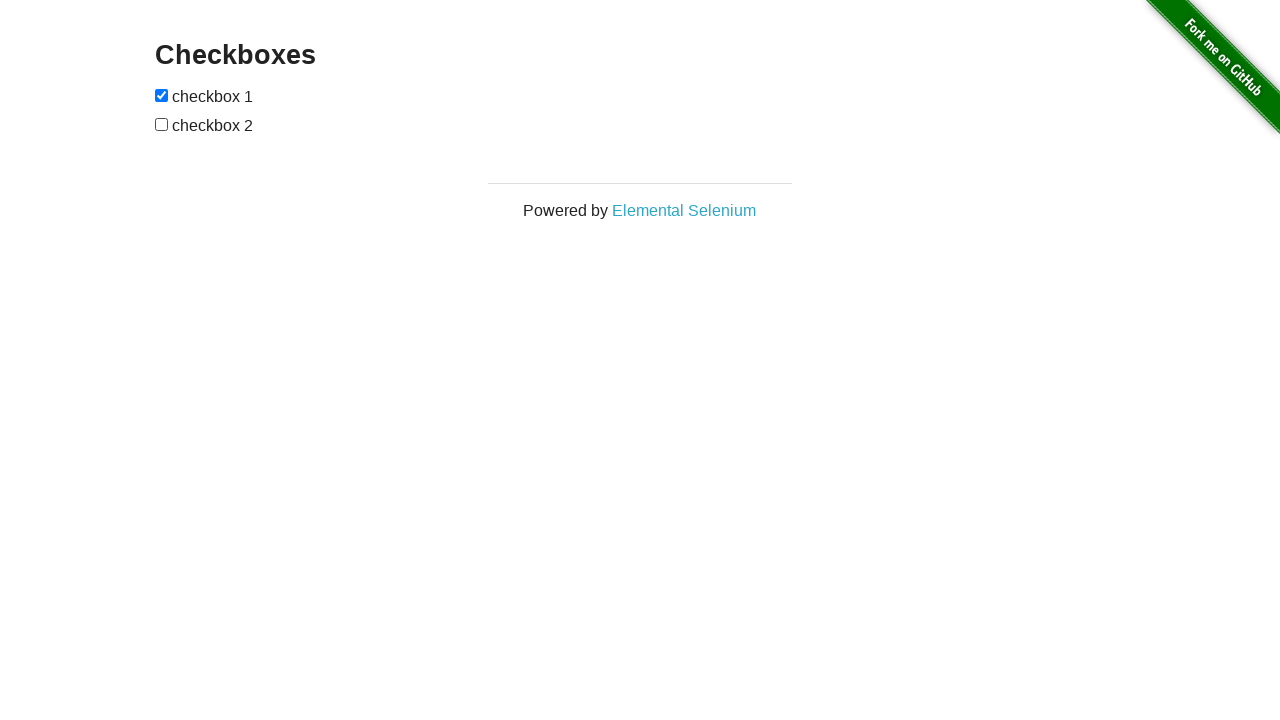

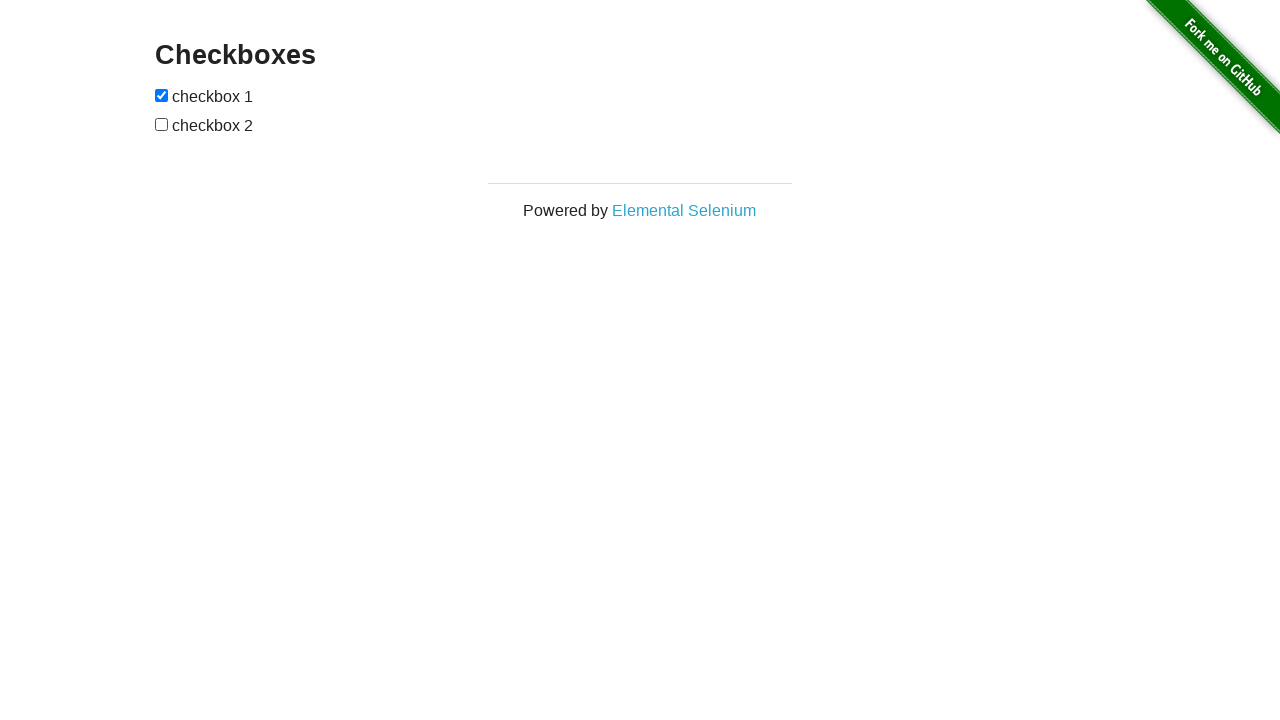